Tests JavaScript alert handling by clicking a button that triggers an alert, accepting it, then reading a displayed value, calculating a mathematical result, entering the answer, and submitting the form.

Starting URL: http://suninjuly.github.io/alert_accept.html

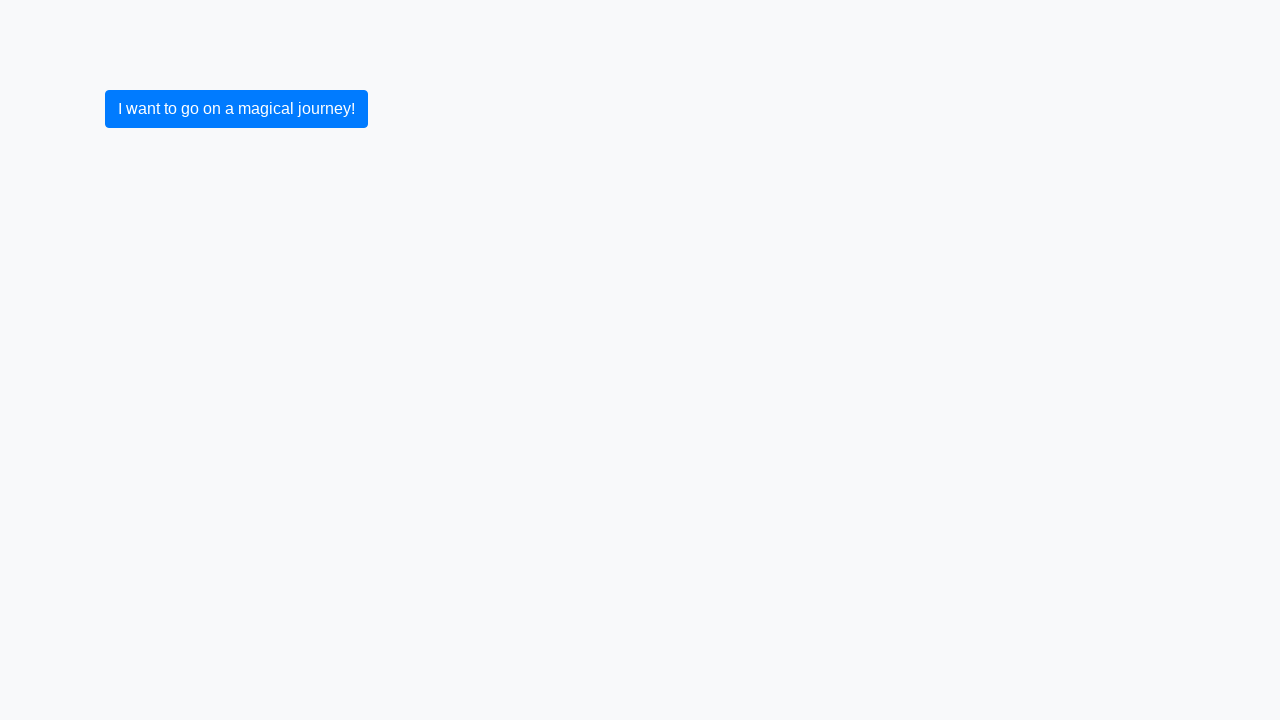

Set up dialog handler to accept alerts
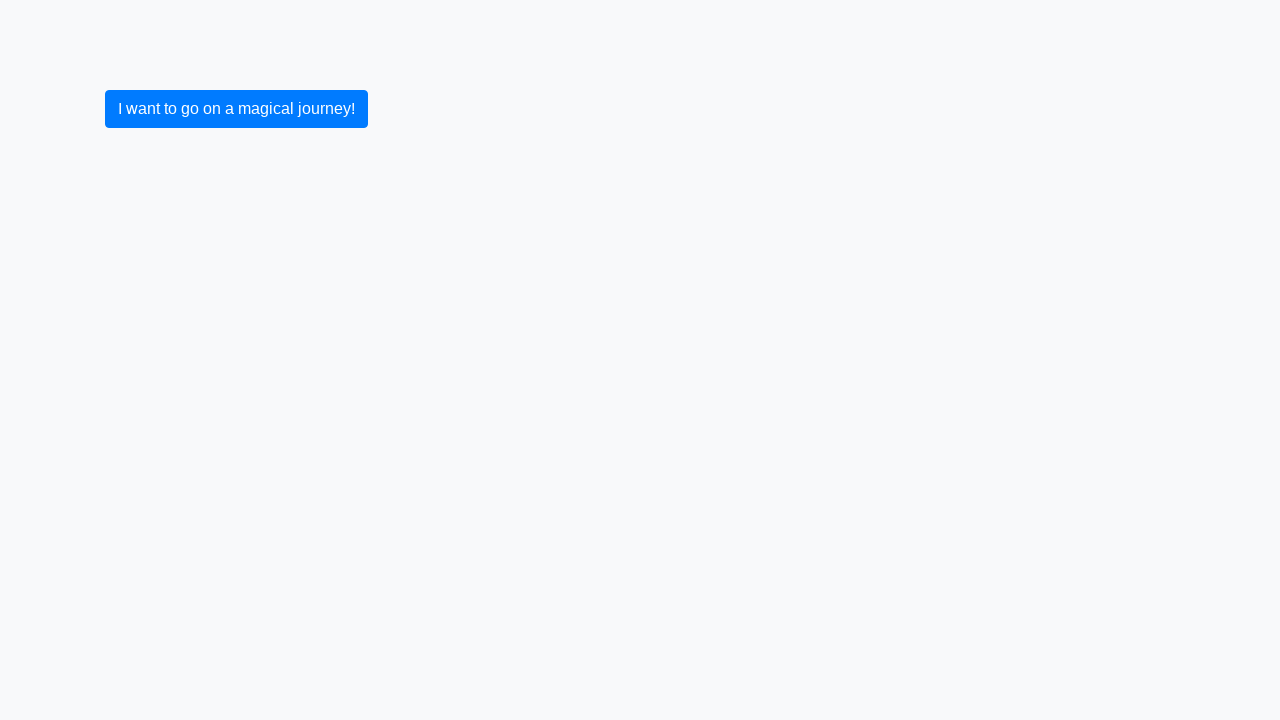

Clicked submit button to trigger alert at (236, 109) on button[type='submit']
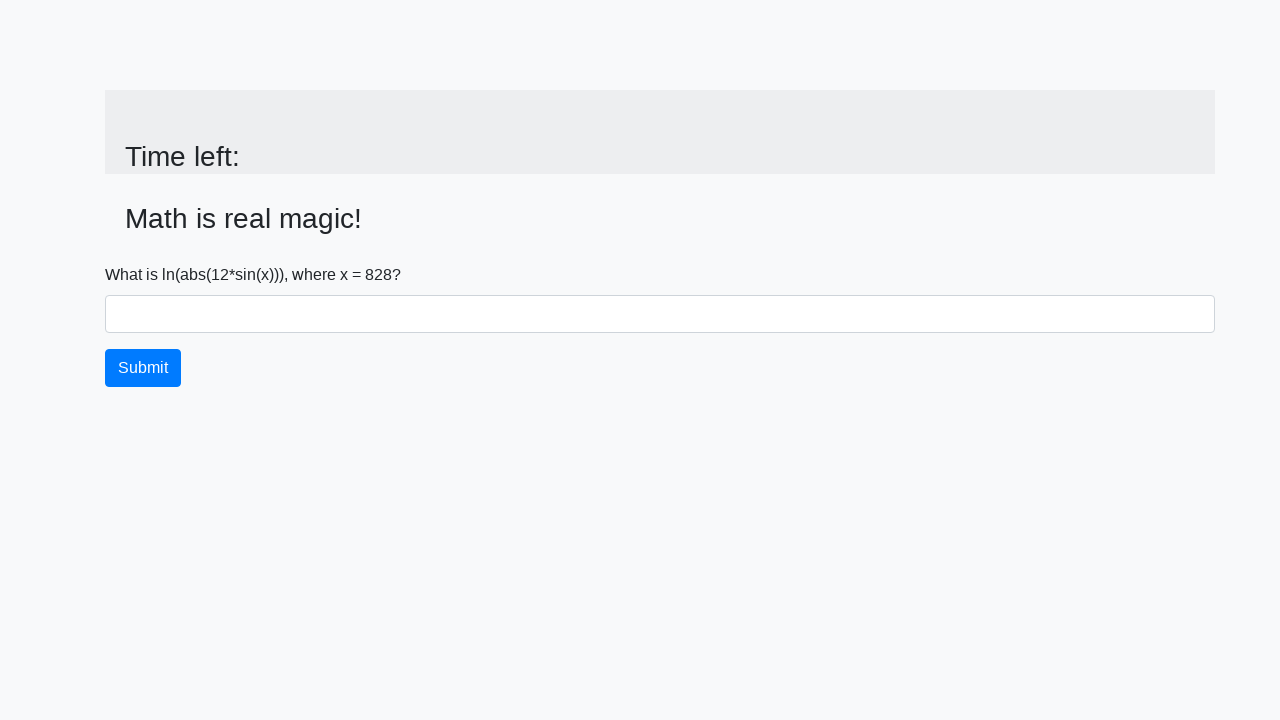

Alert was accepted and input value element appeared
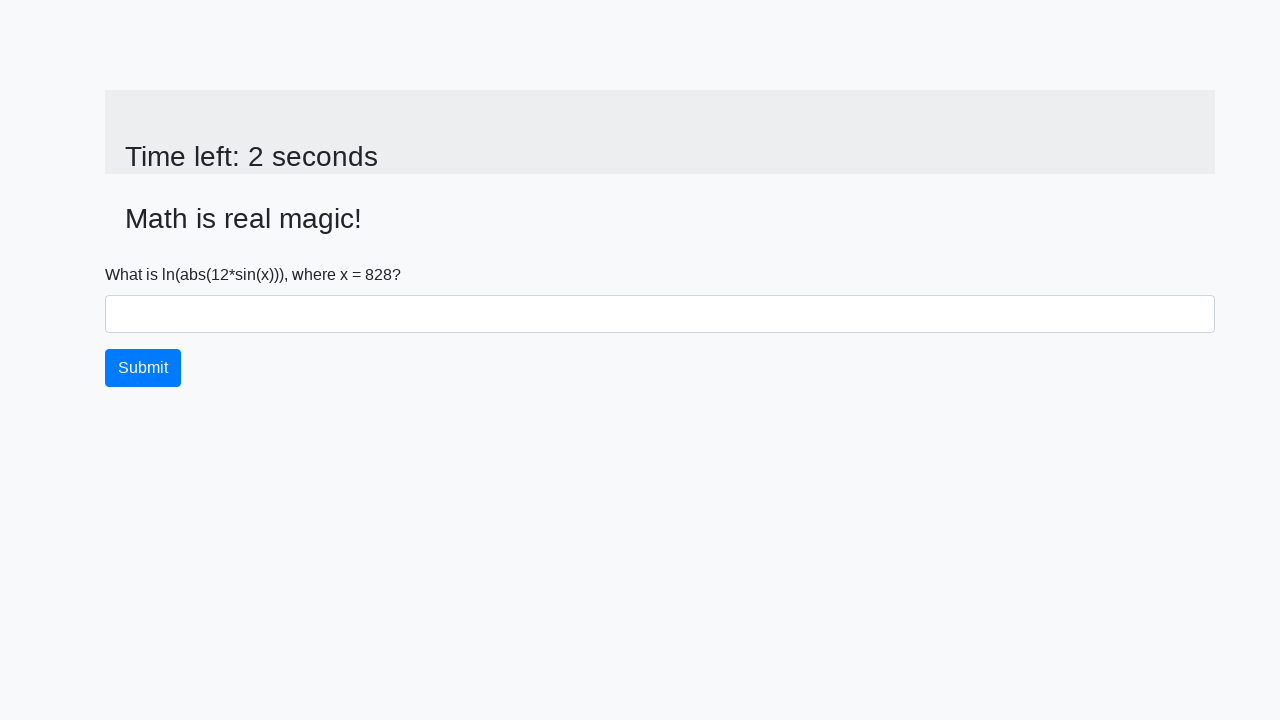

Retrieved input value from page: 828
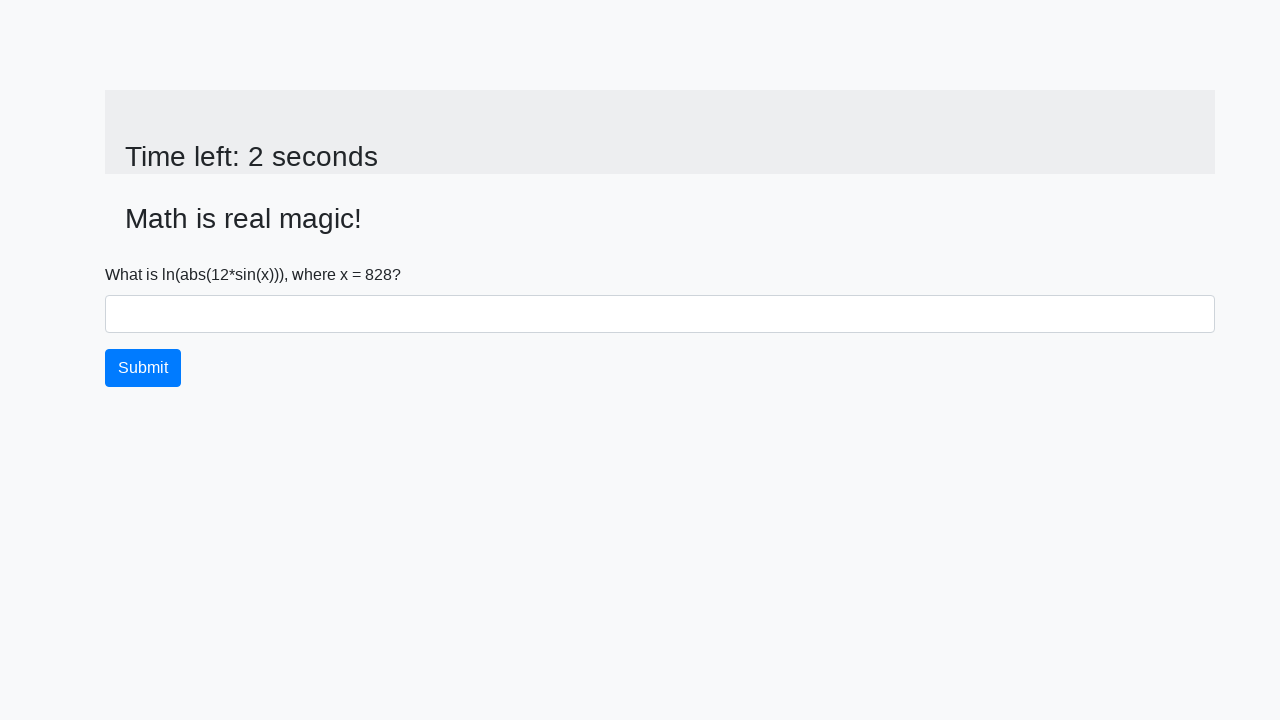

Calculated mathematical result: 2.466682356456387
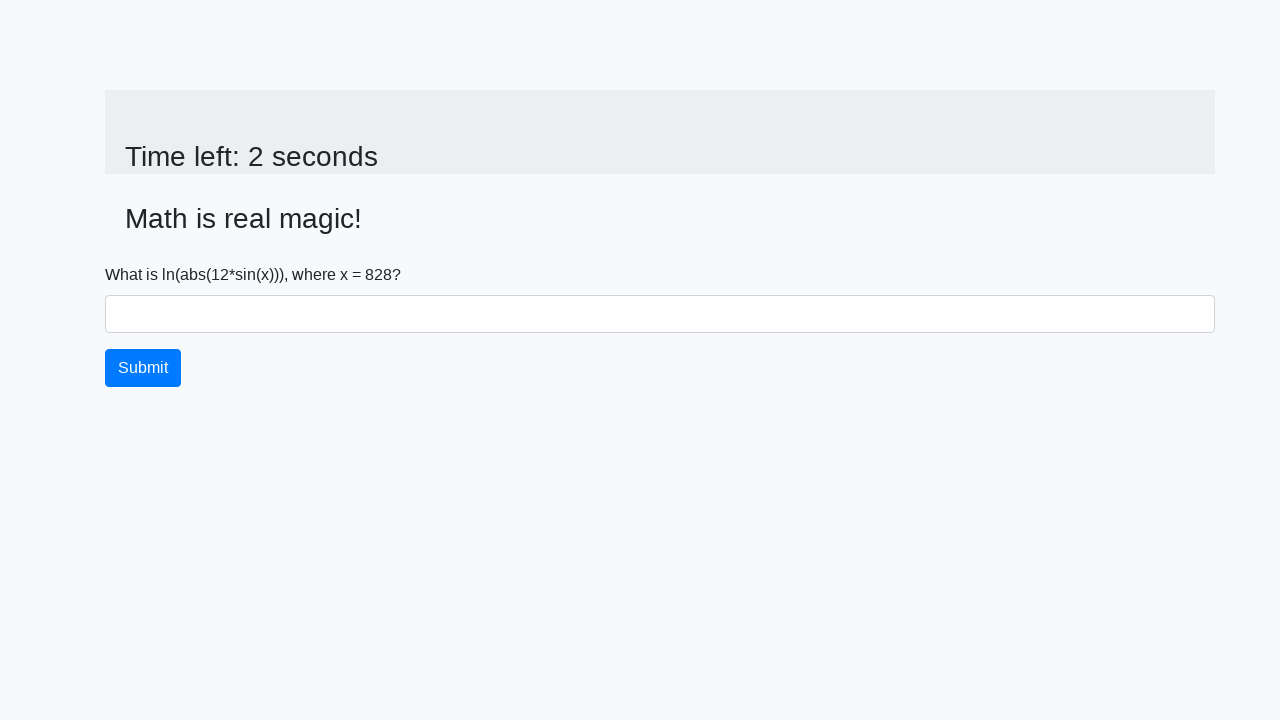

Filled answer field with calculated value: 2.466682356456387 on #answer
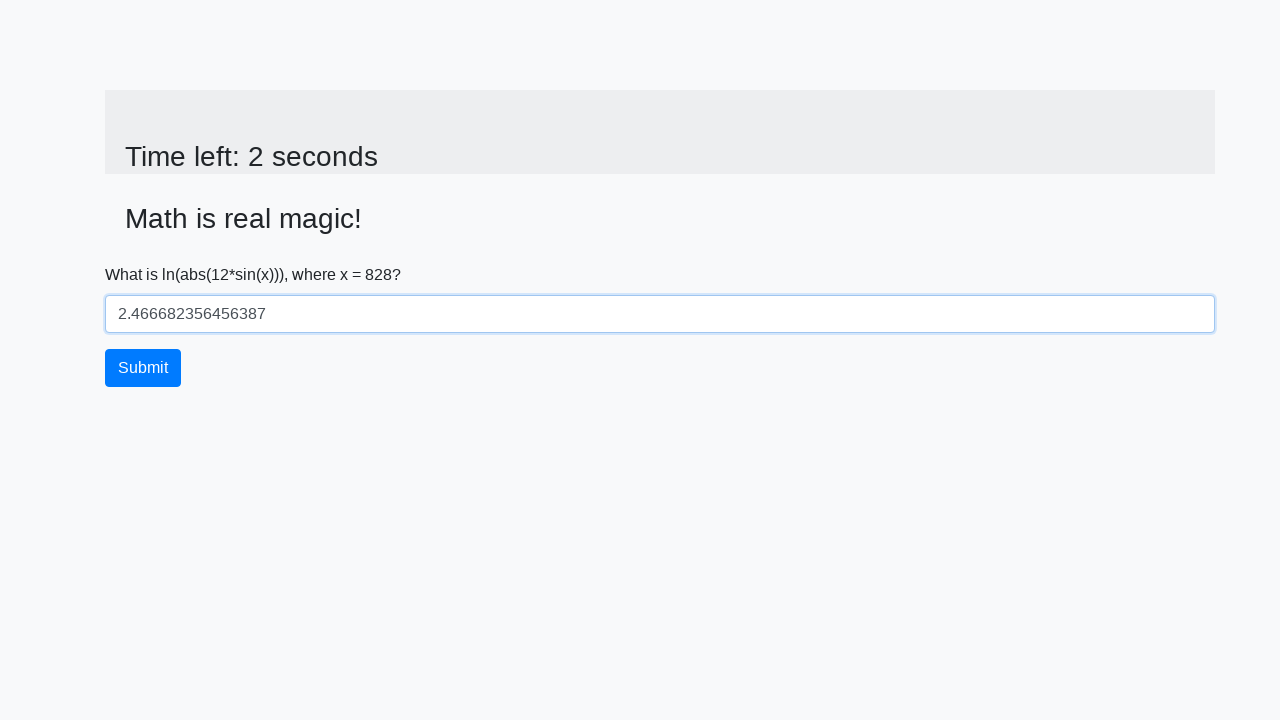

Clicked submit button to submit the answer at (143, 368) on button[type='submit']
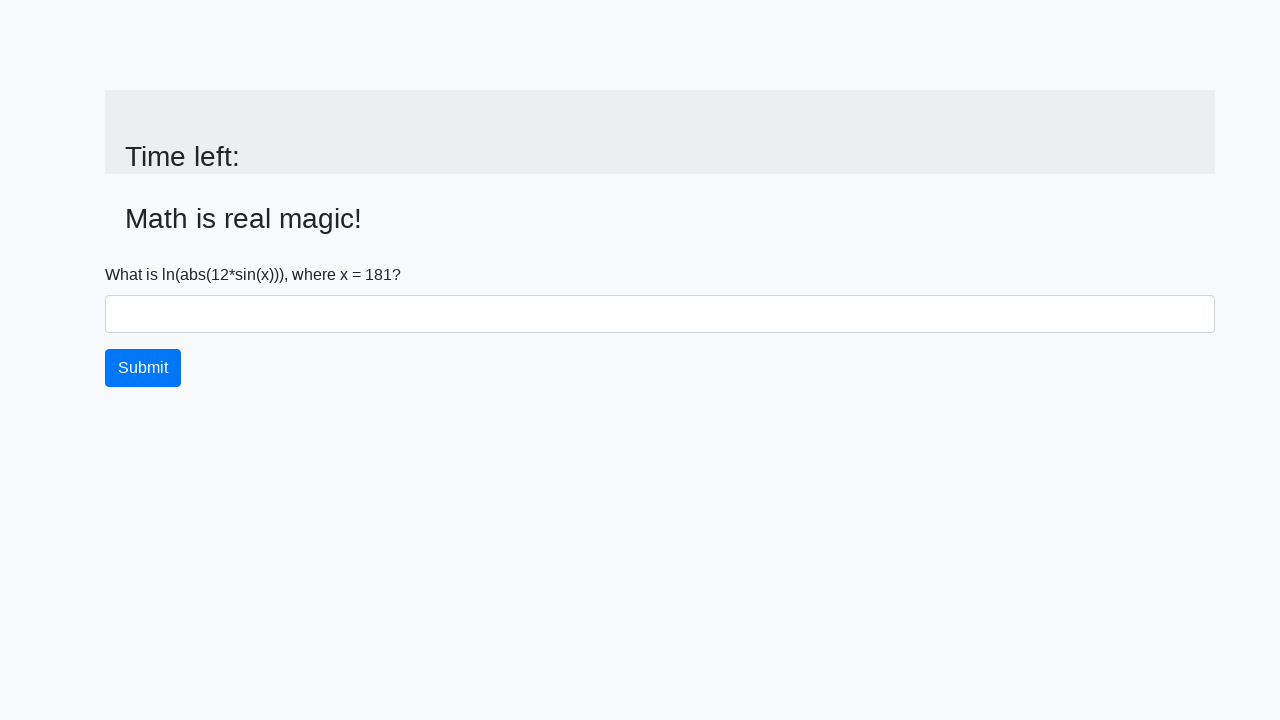

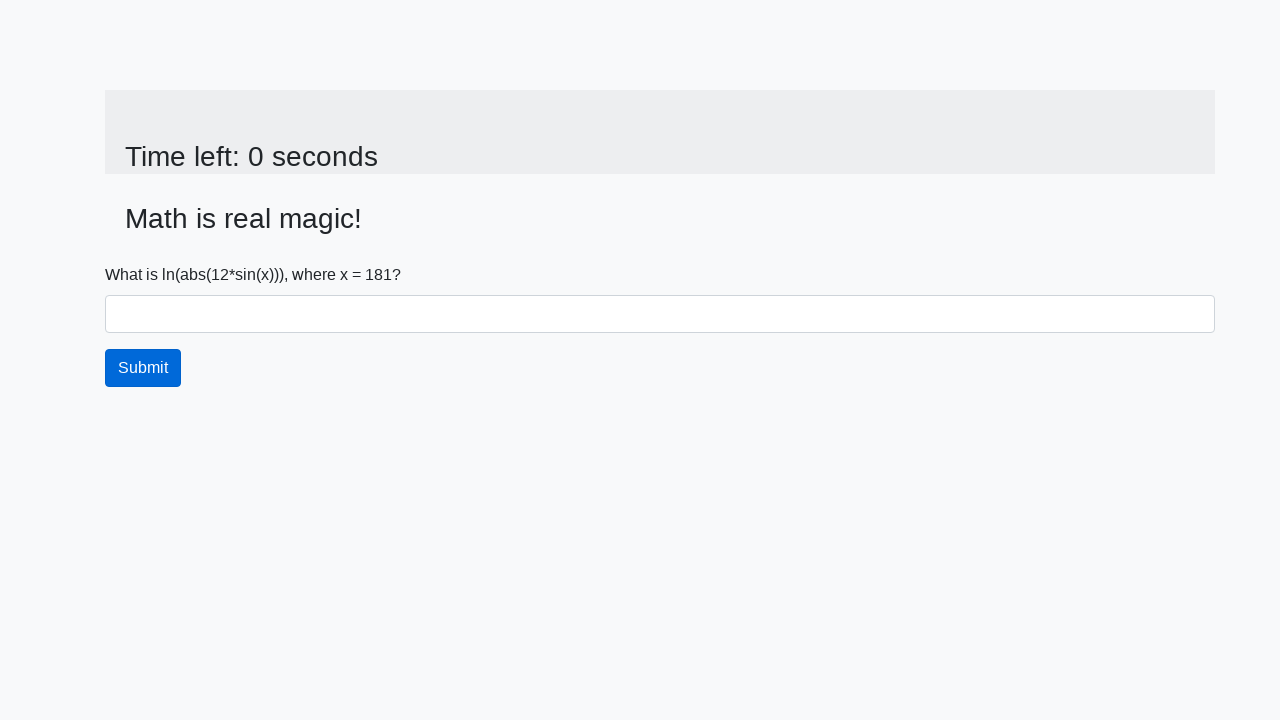